Tests progress bar functionality by clicking the start button, waiting for the progress to complete (reset button appears), and then clicking the reset button

Starting URL: https://demoqa.com/progress-bar

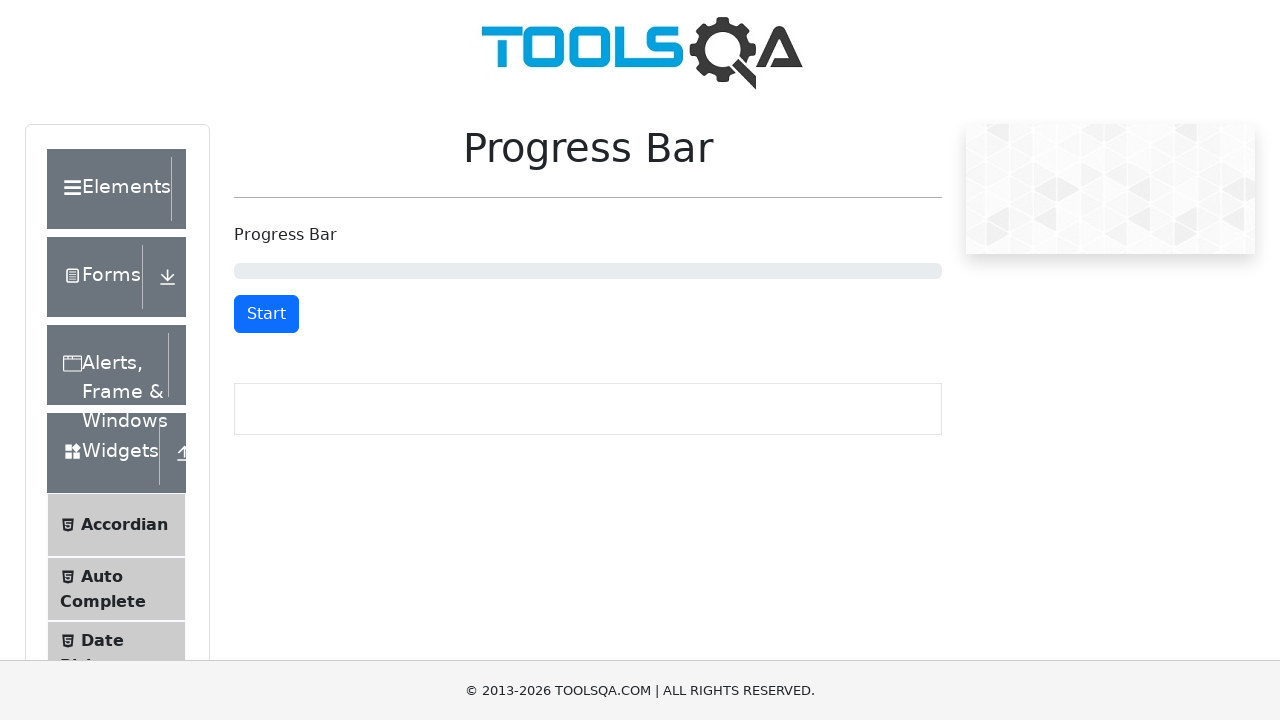

Navigated to progress bar test page
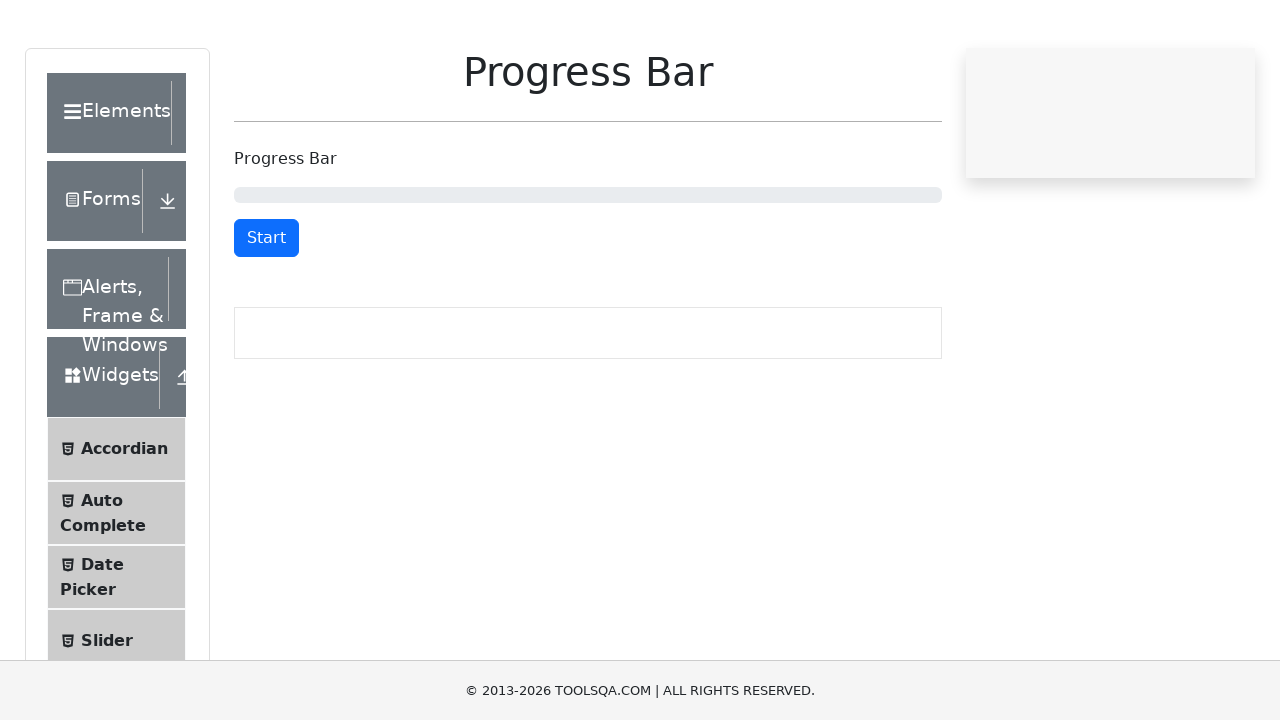

Clicked start button to begin progress bar at (266, 314) on #startStopButton
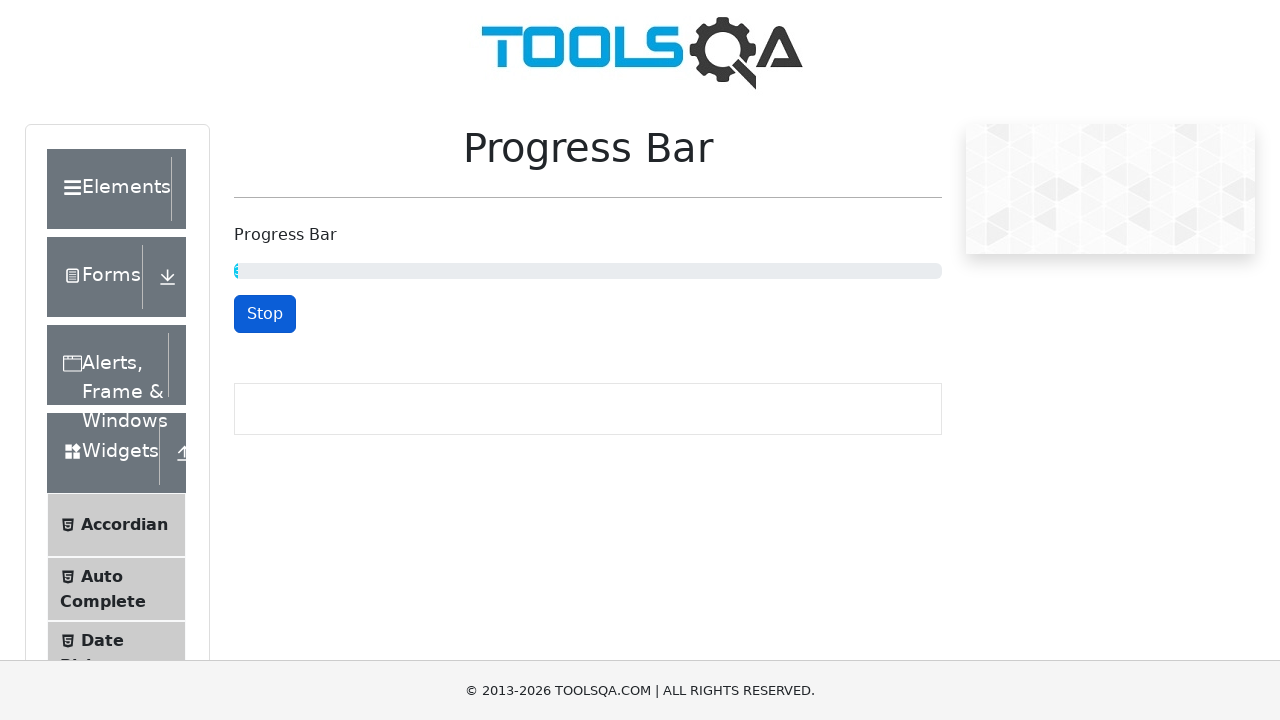

Progress bar completed and reset button appeared
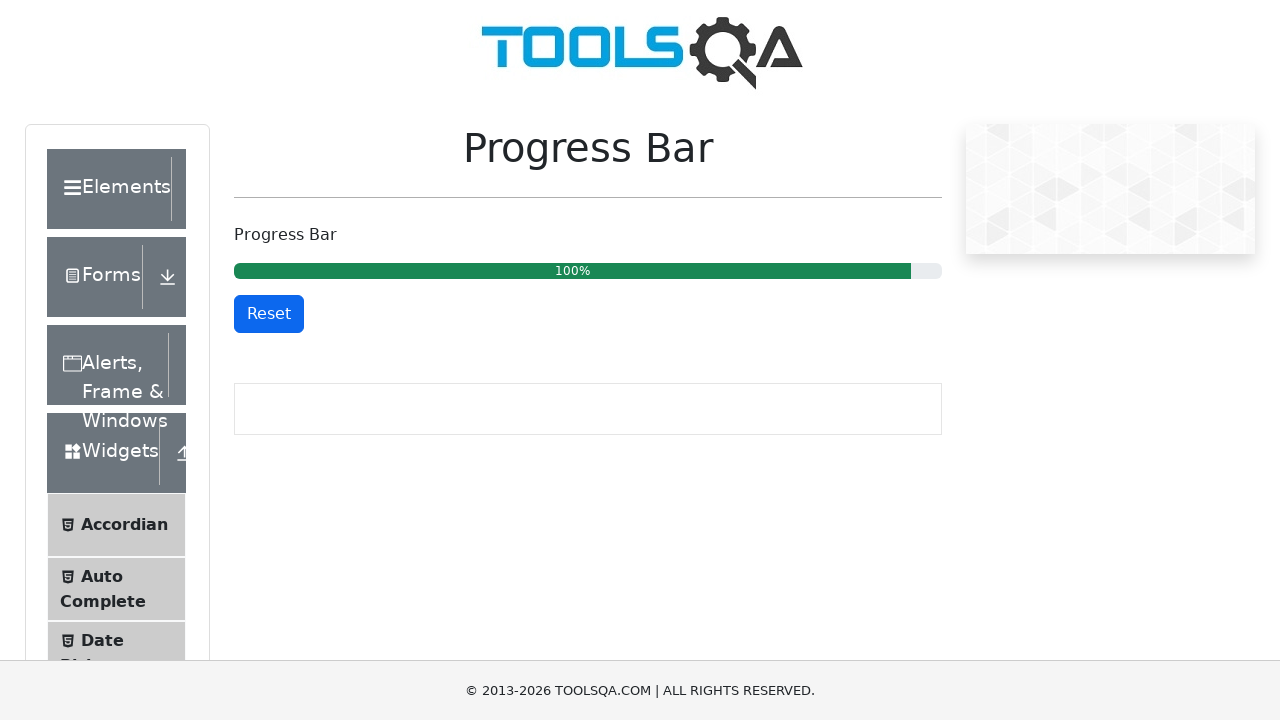

Clicked reset button to reset progress bar at (269, 314) on #resetButton
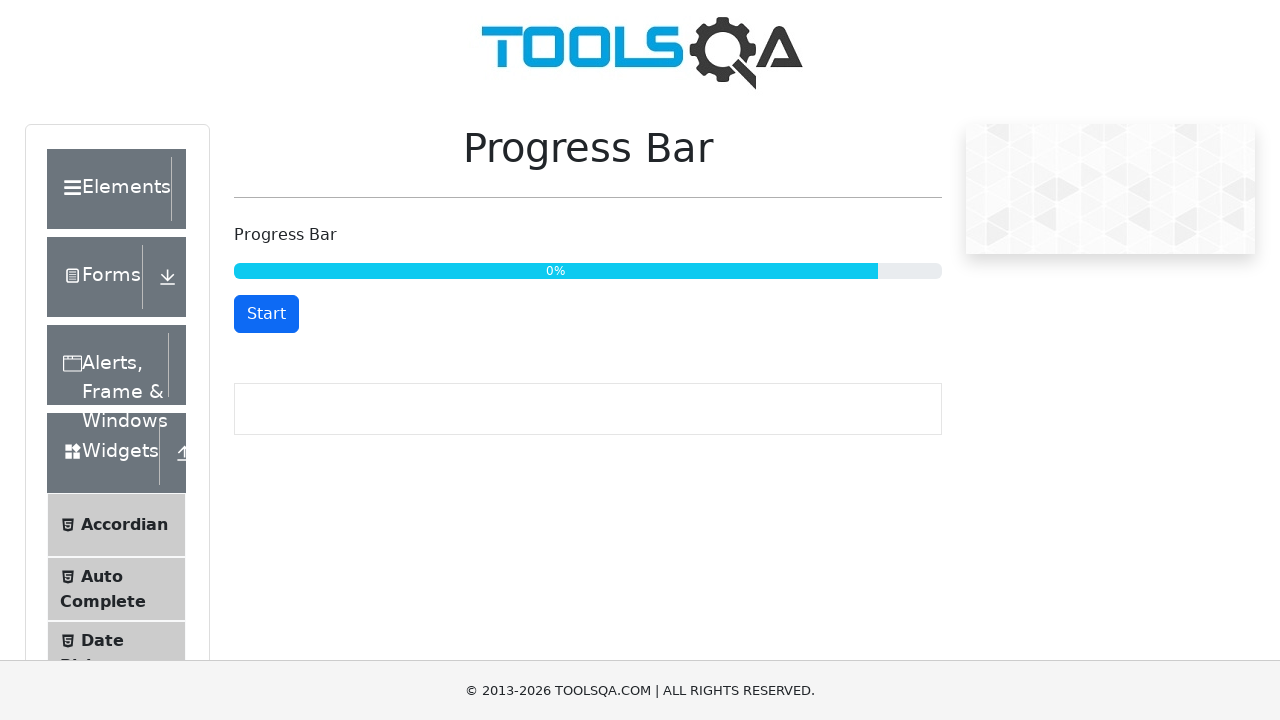

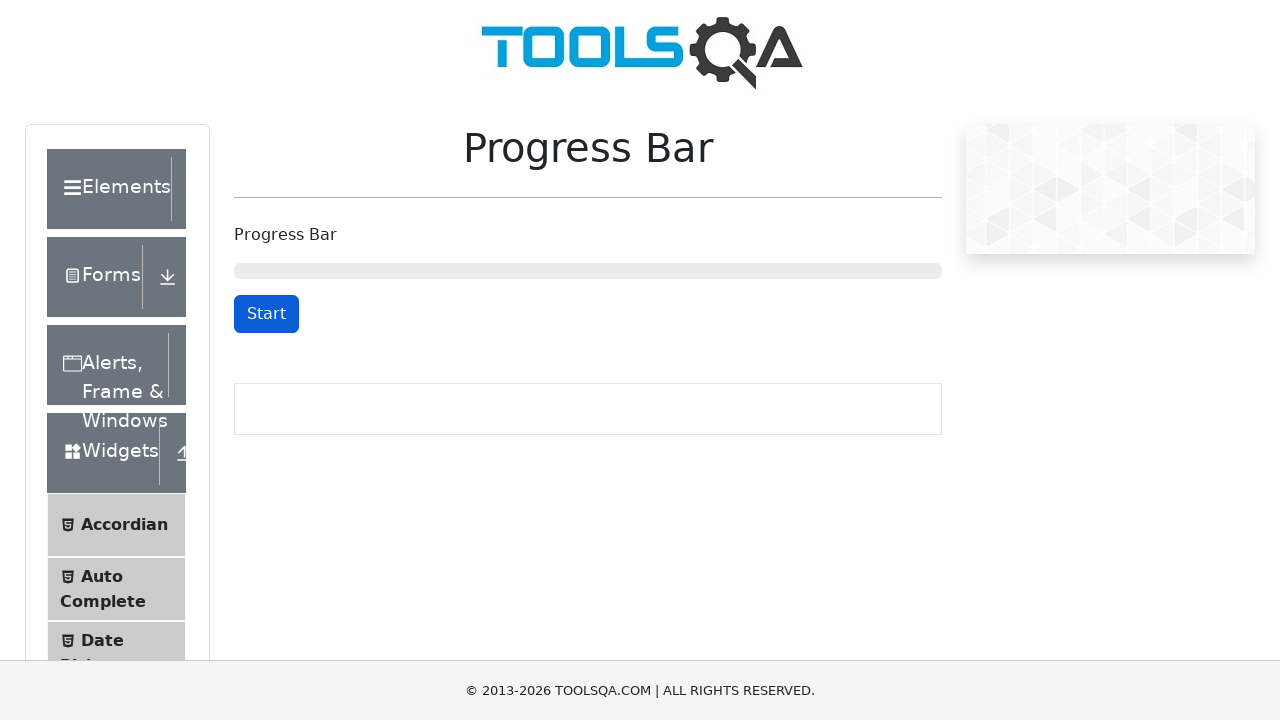